Navigates to the Web Tables section under Elements and verifies the page URL has changed.

Starting URL: https://demoqa.com

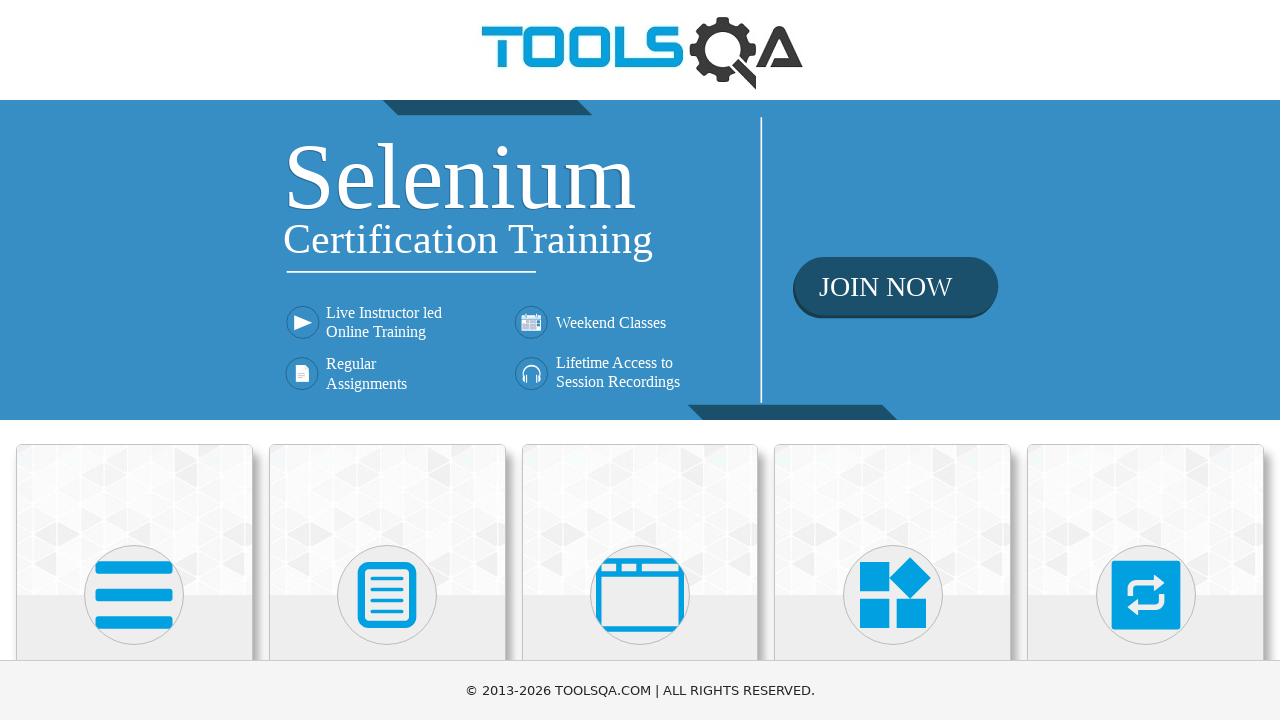

Clicked on Elements card at (134, 360) on text=Elements
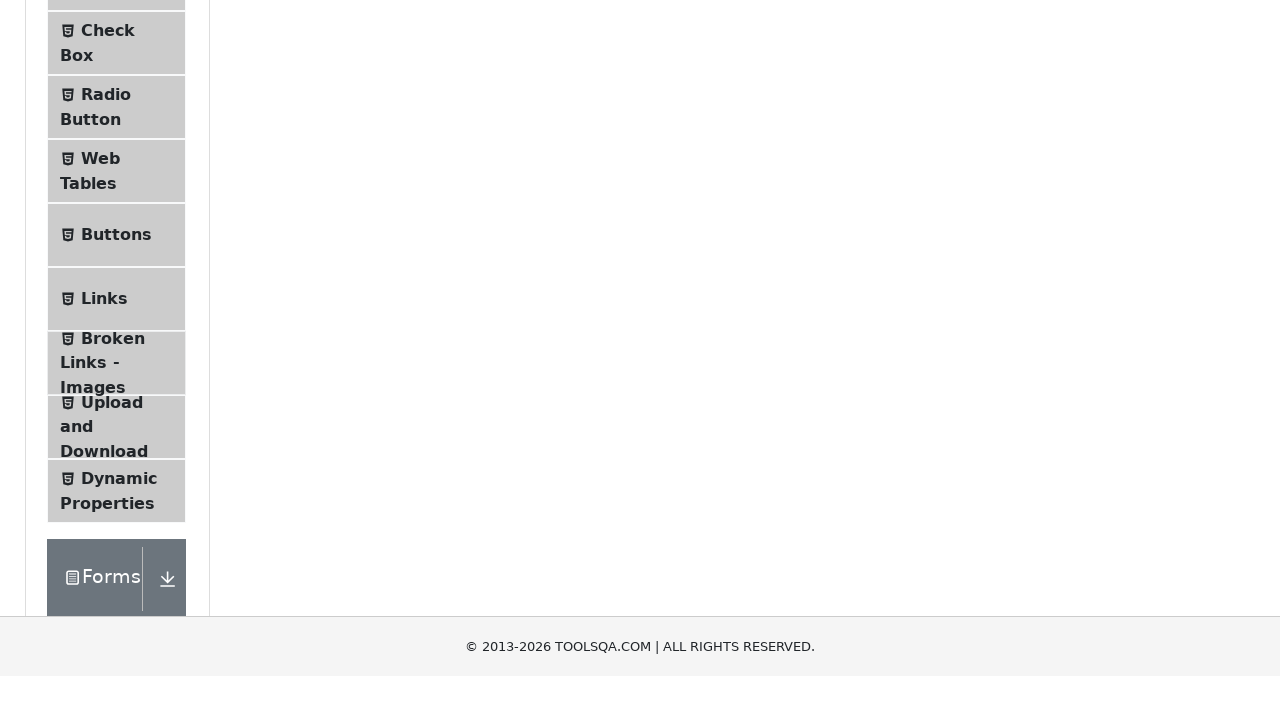

Clicked on Web Tables menu item at (100, 440) on div.left-pannel >> text="Web Tables"
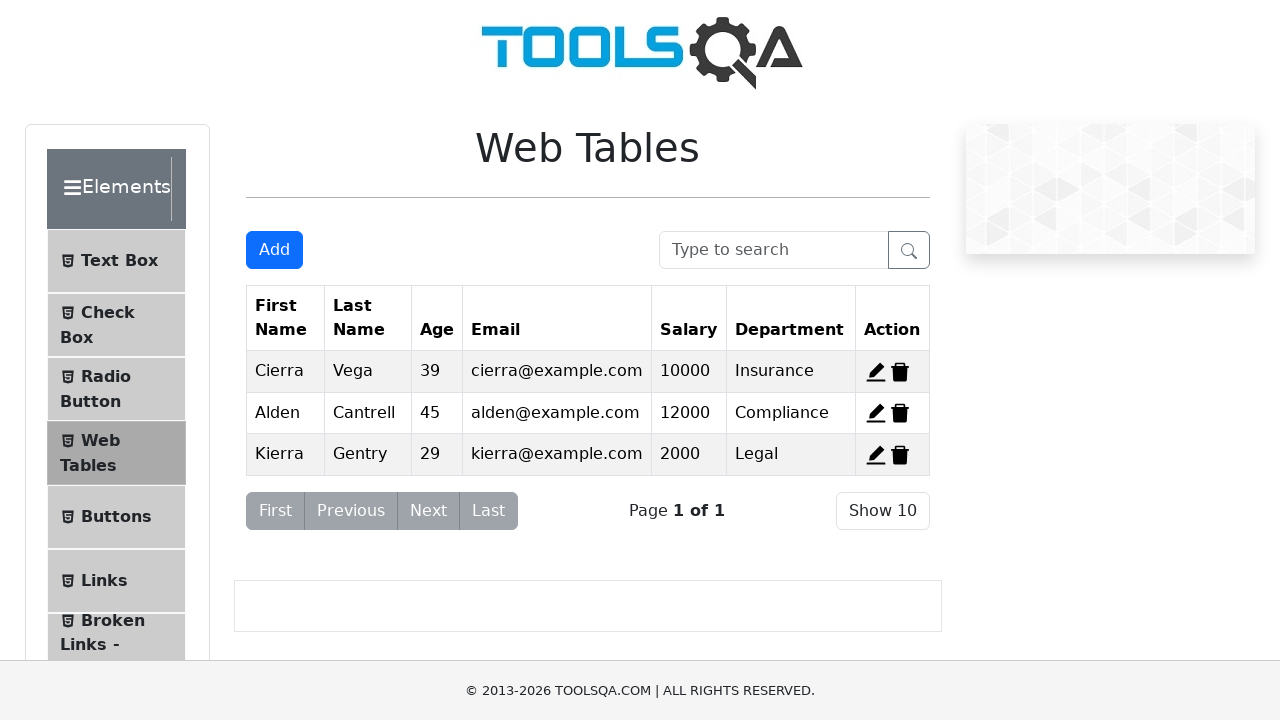

Navigation to Web Tables page completed - URL changed to webtables endpoint
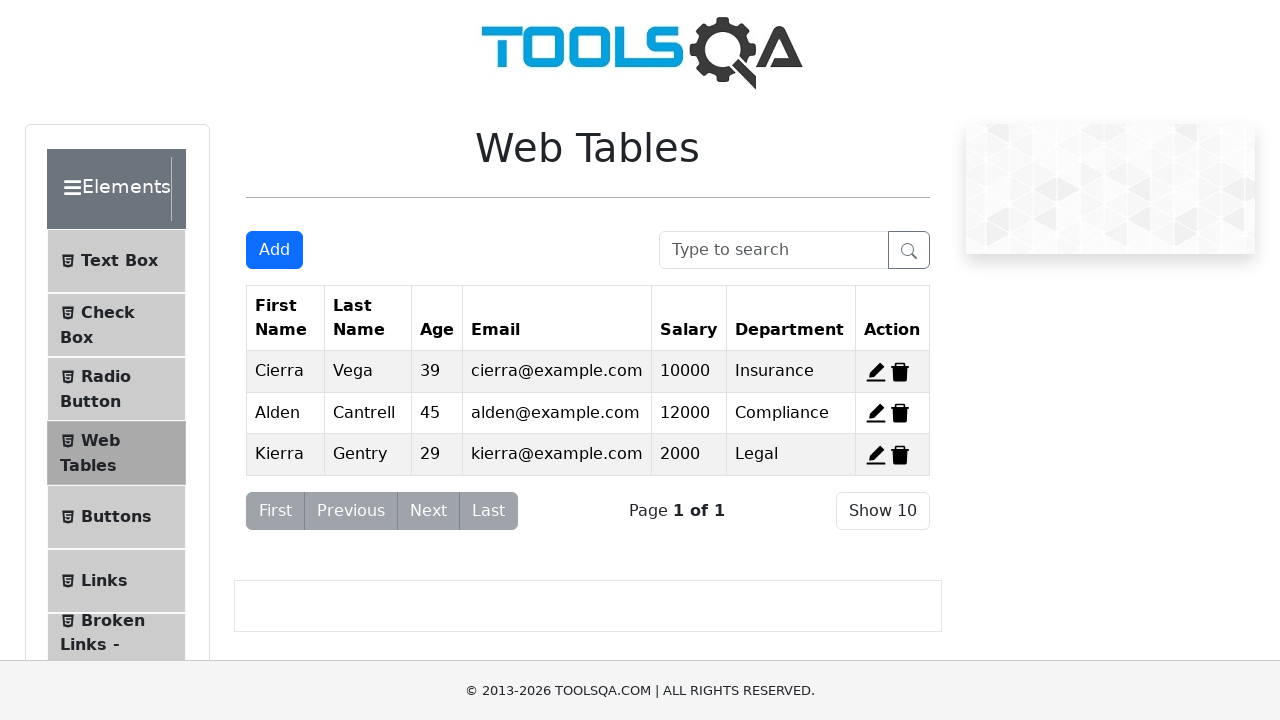

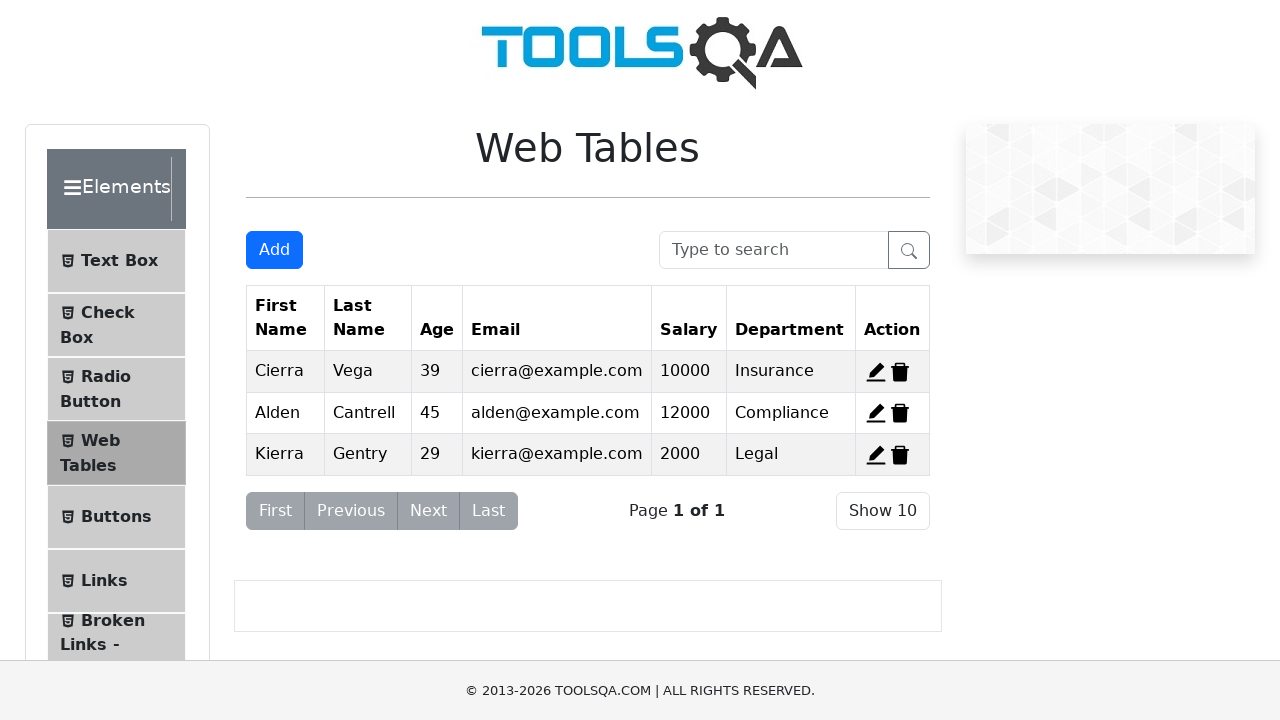